Tests autosuggestive dropdown functionality by typing a partial country name and selecting the matching option from the suggestion list

Starting URL: https://rahulshettyacademy.com/dropdownsPractise/

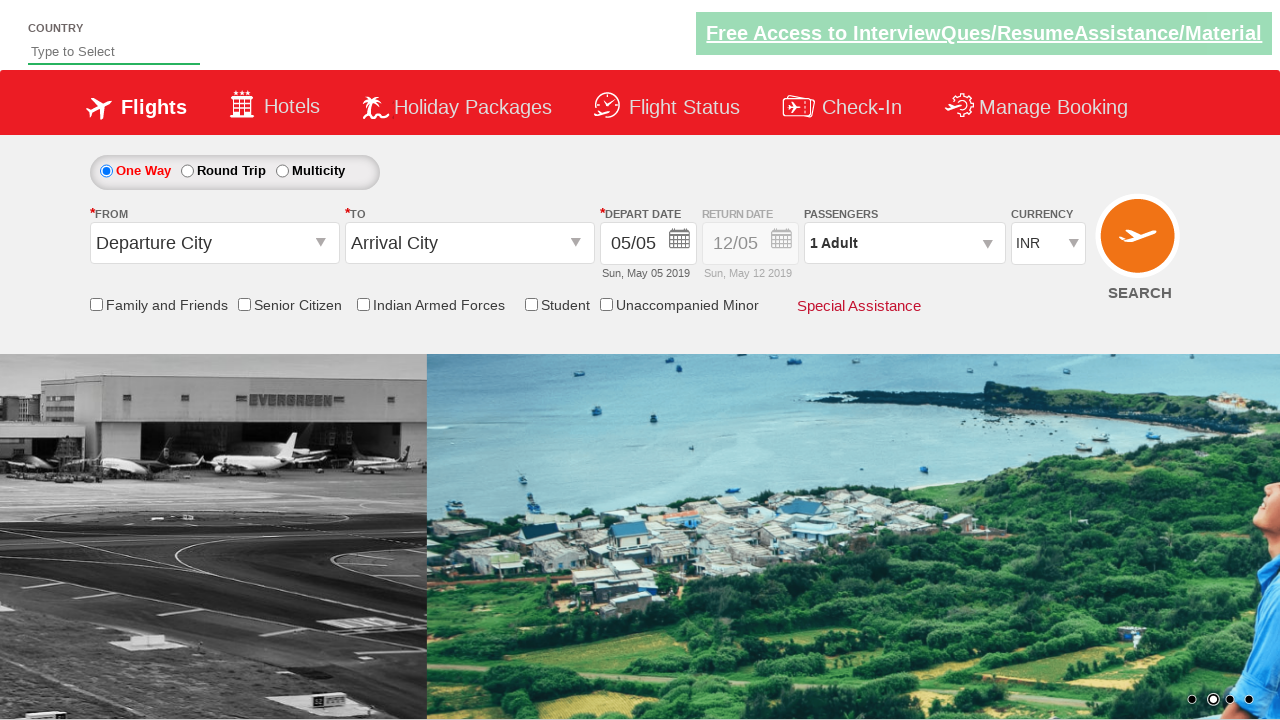

Filled autosuggest field with 'Ind' to trigger suggestions on #autosuggest
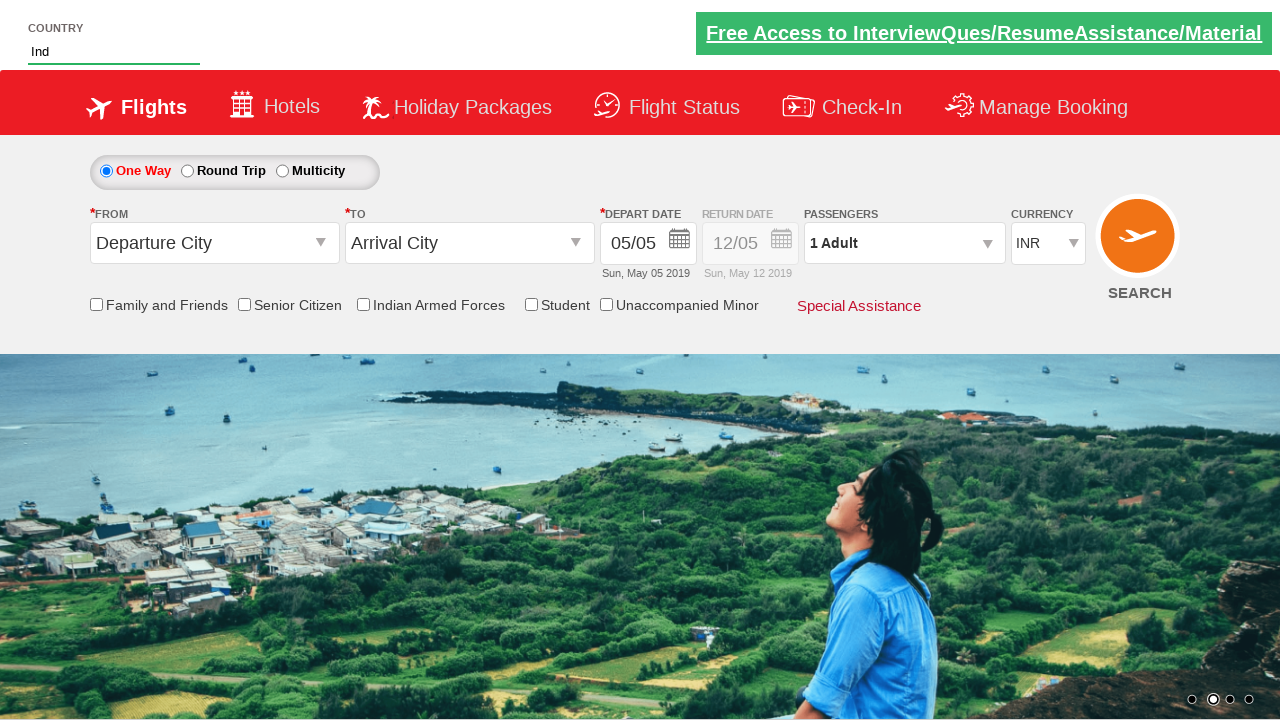

Waited for suggestion options to appear
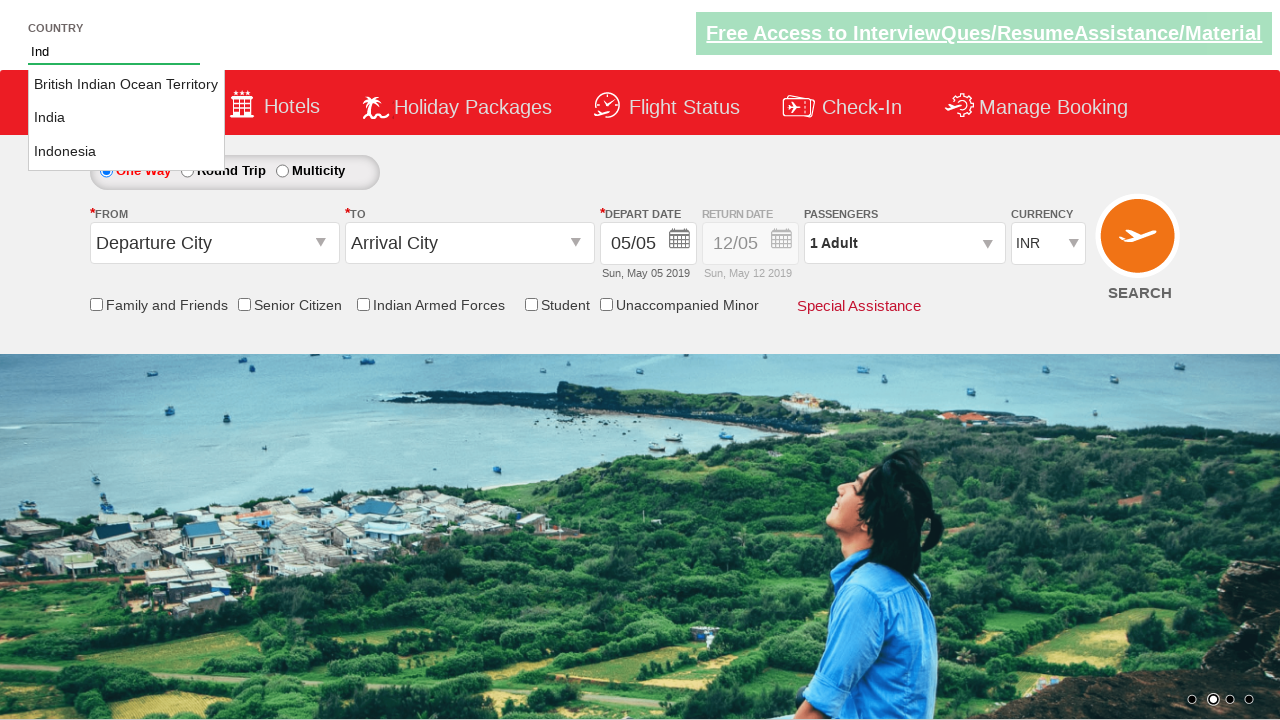

Retrieved all suggestion option elements
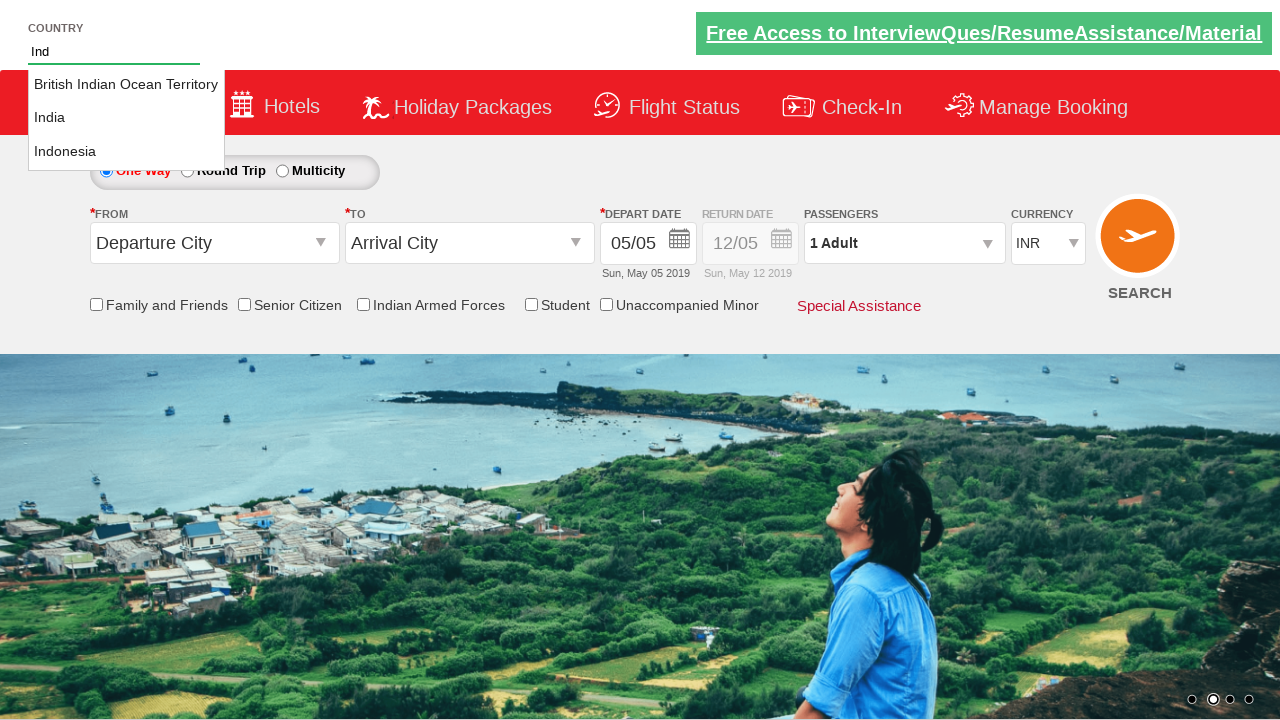

Clicked on 'India' option from autosuggestive dropdown at (126, 118) on xpath=//li[@class='ui-menu-item']/a >> nth=1
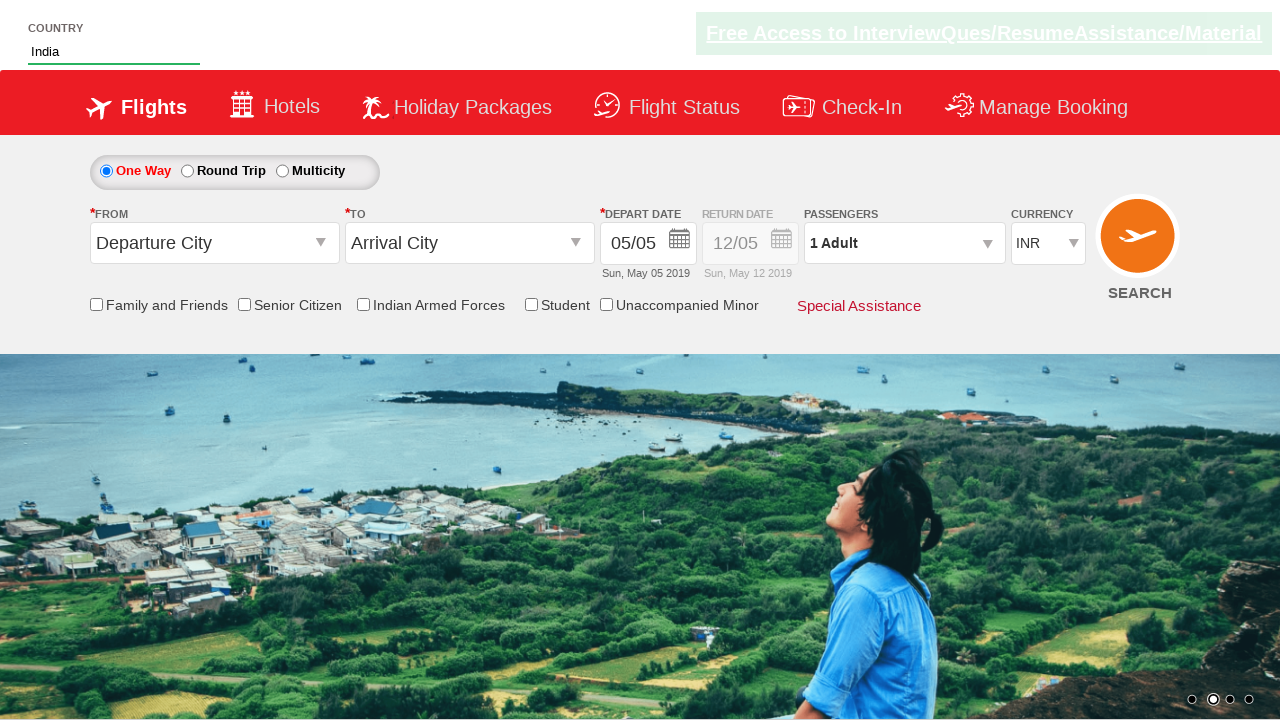

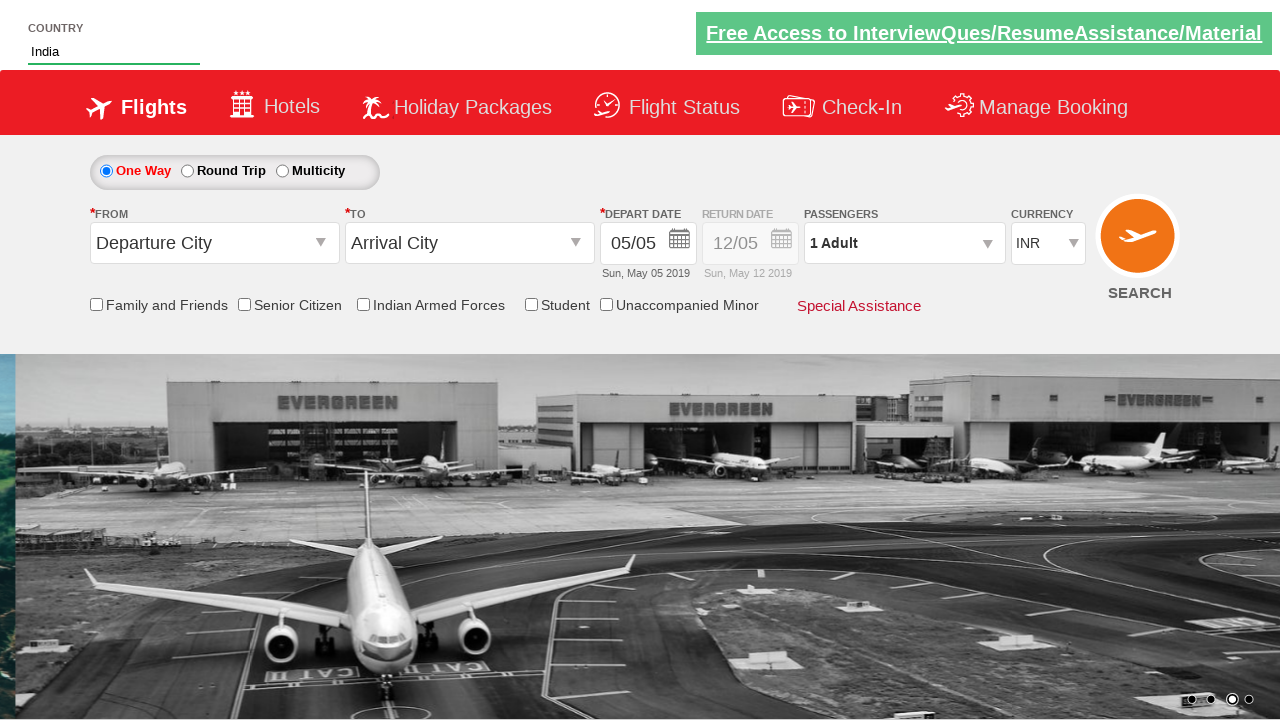